Tests keyboard navigation to expand menu link groups by tabbing through navigation elements and pressing Enter to reveal submenu items like the Java language option.

Starting URL: https://playwright.dev/

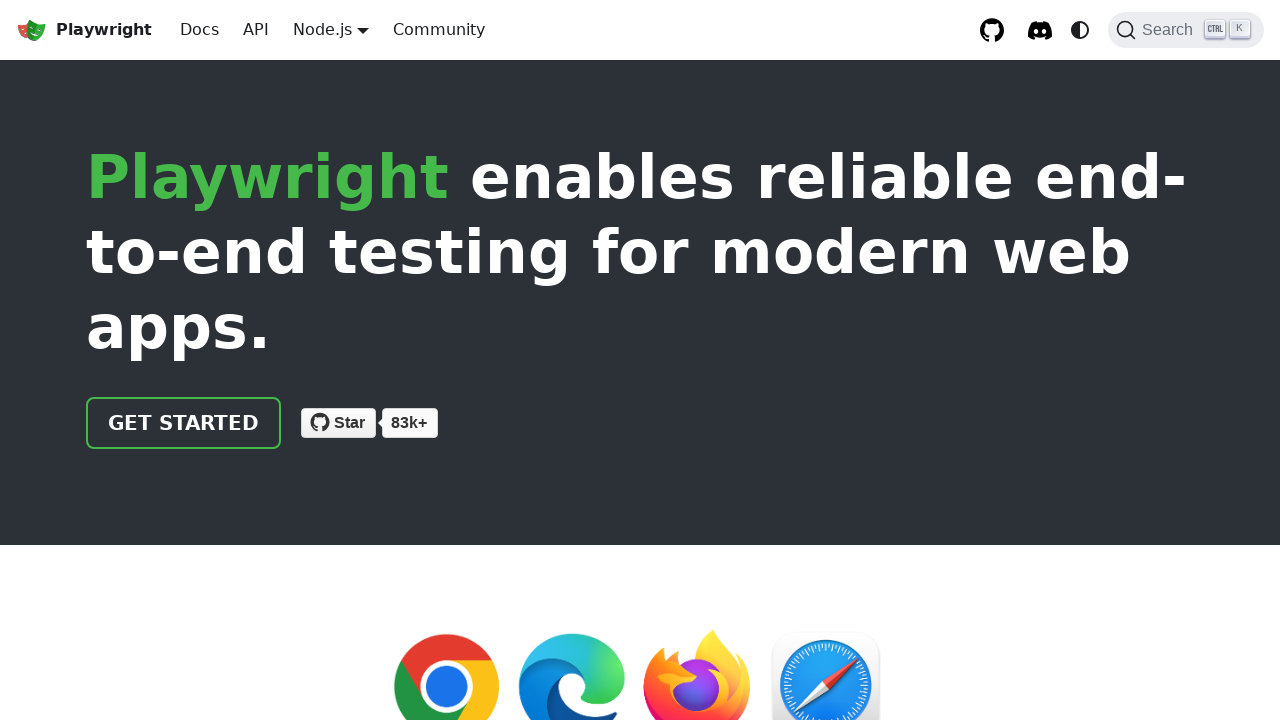

Page loaded (domcontentloaded state reached)
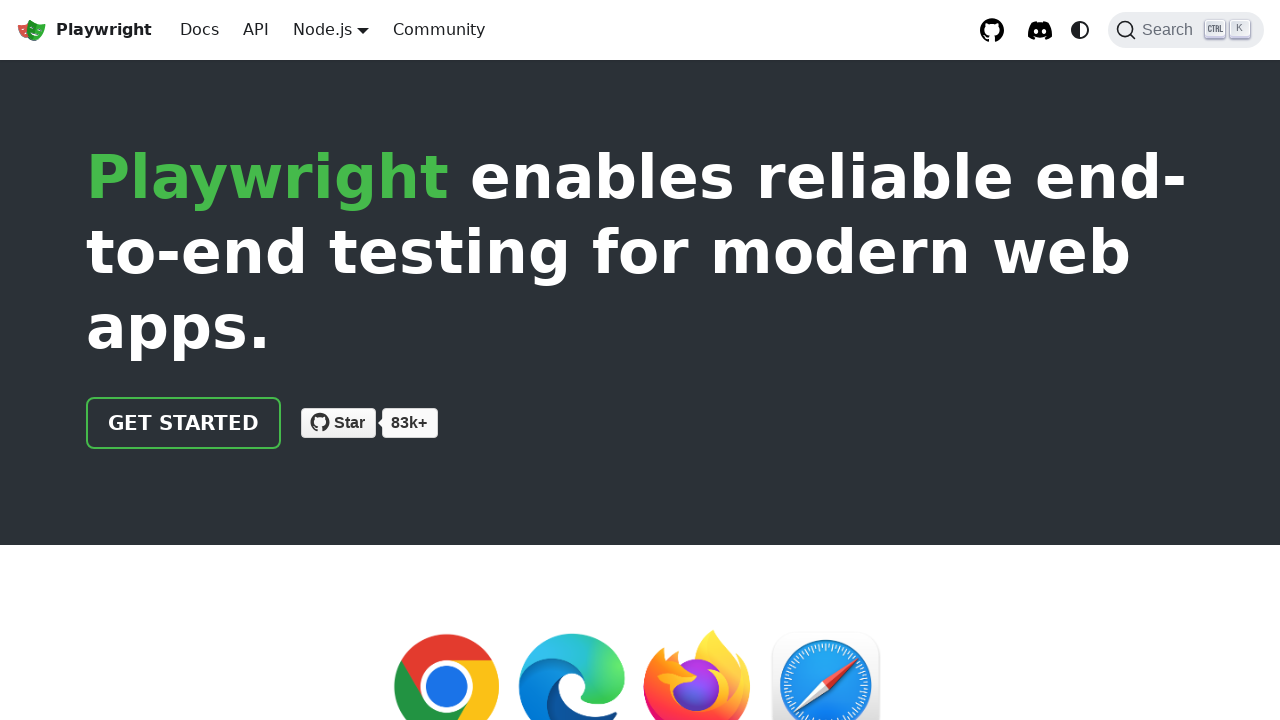

Focused on body element to enable keyboard navigation on body
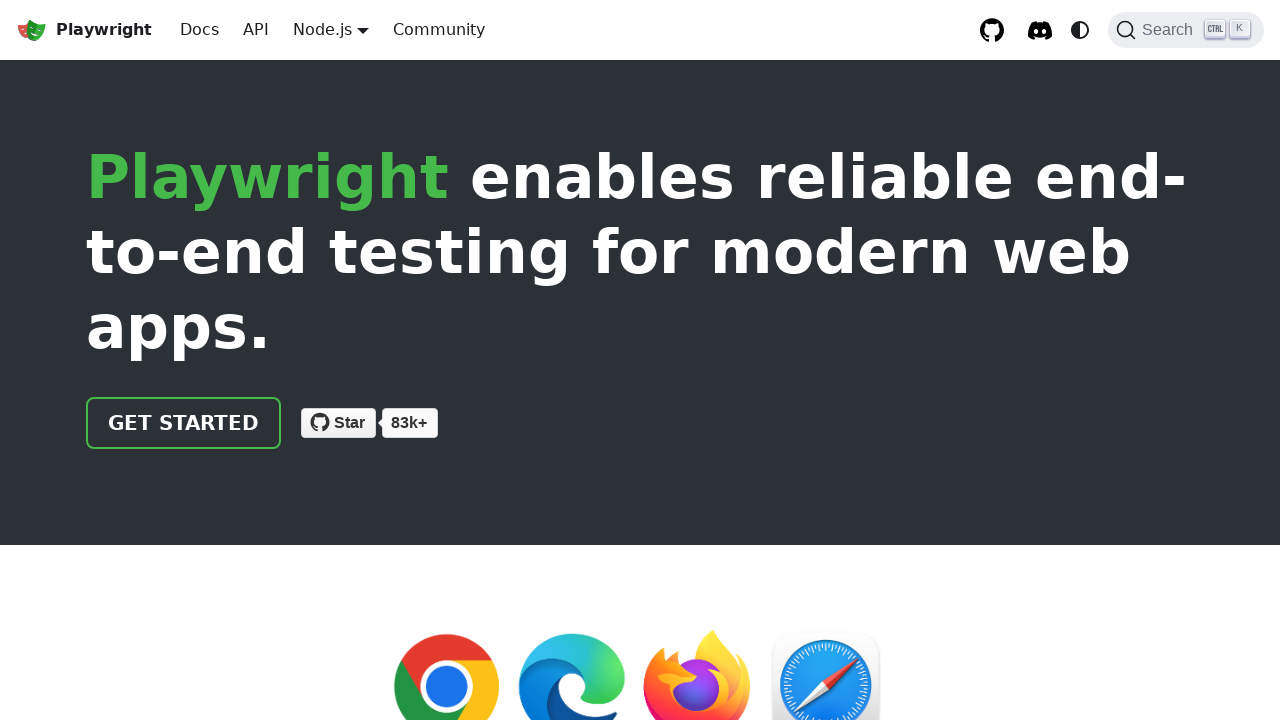

Pressed Tab (1st navigation element)
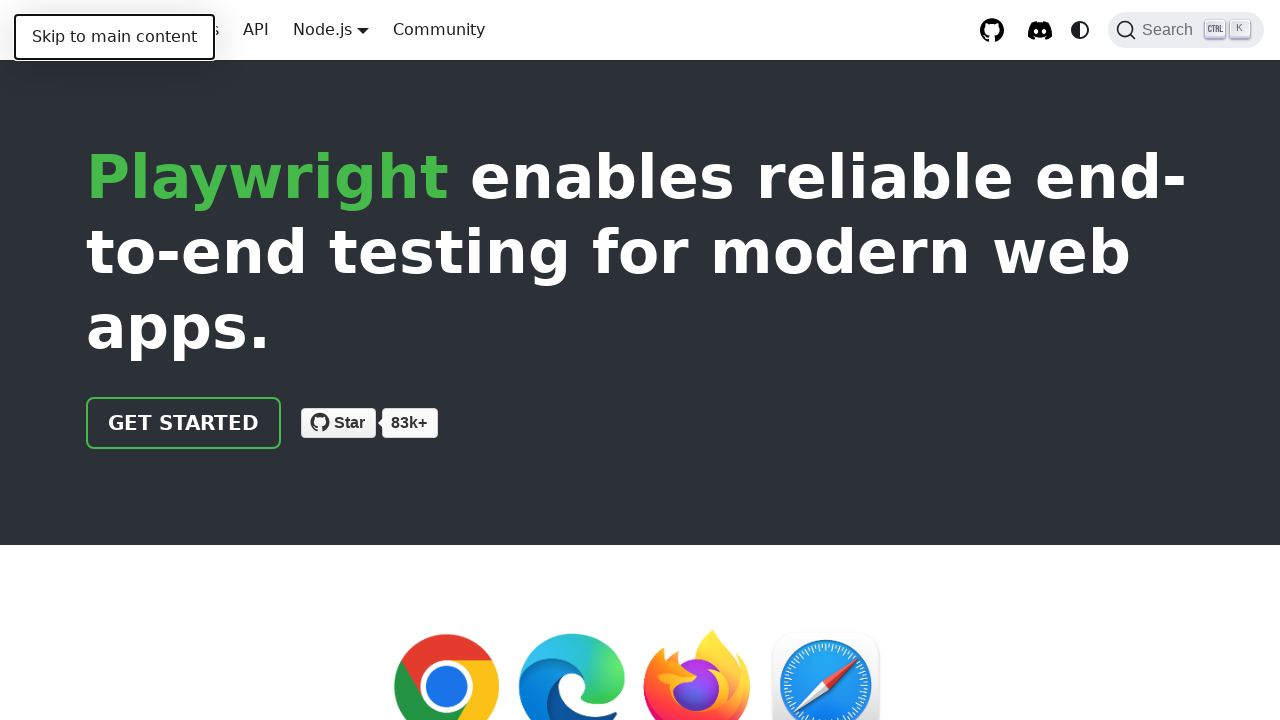

Pressed Tab (2nd navigation element)
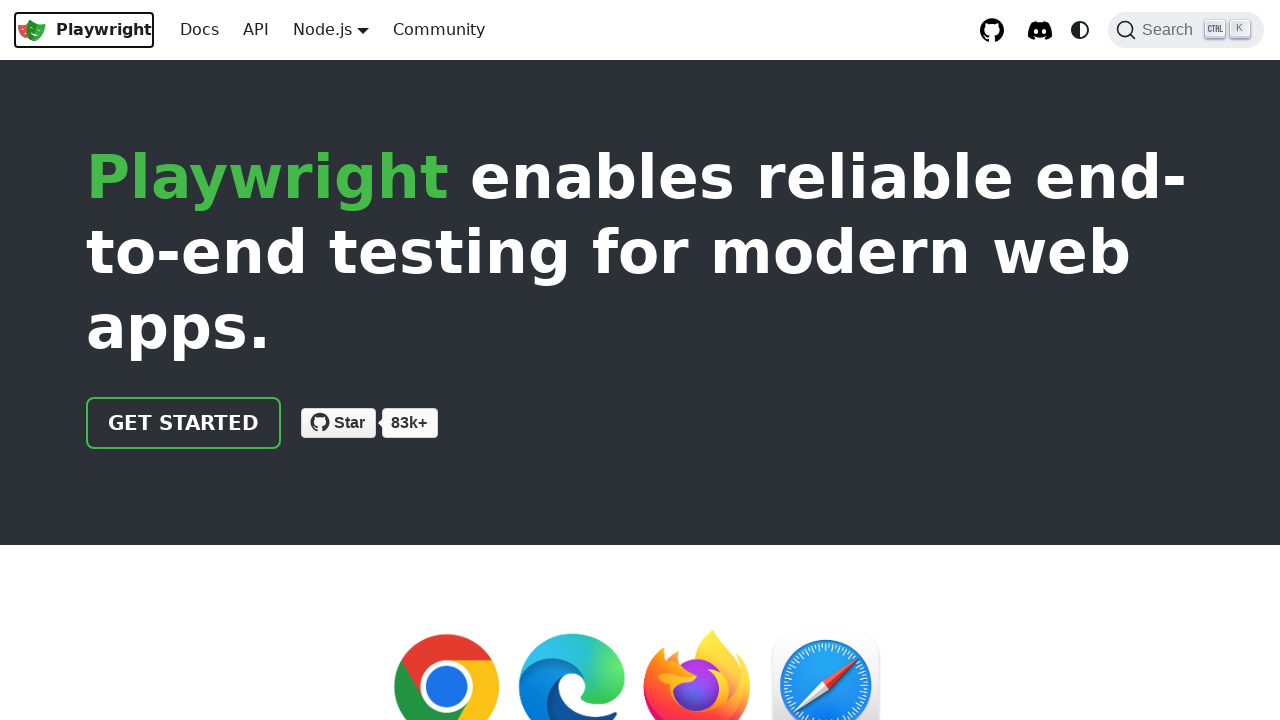

Pressed Tab (3rd navigation element)
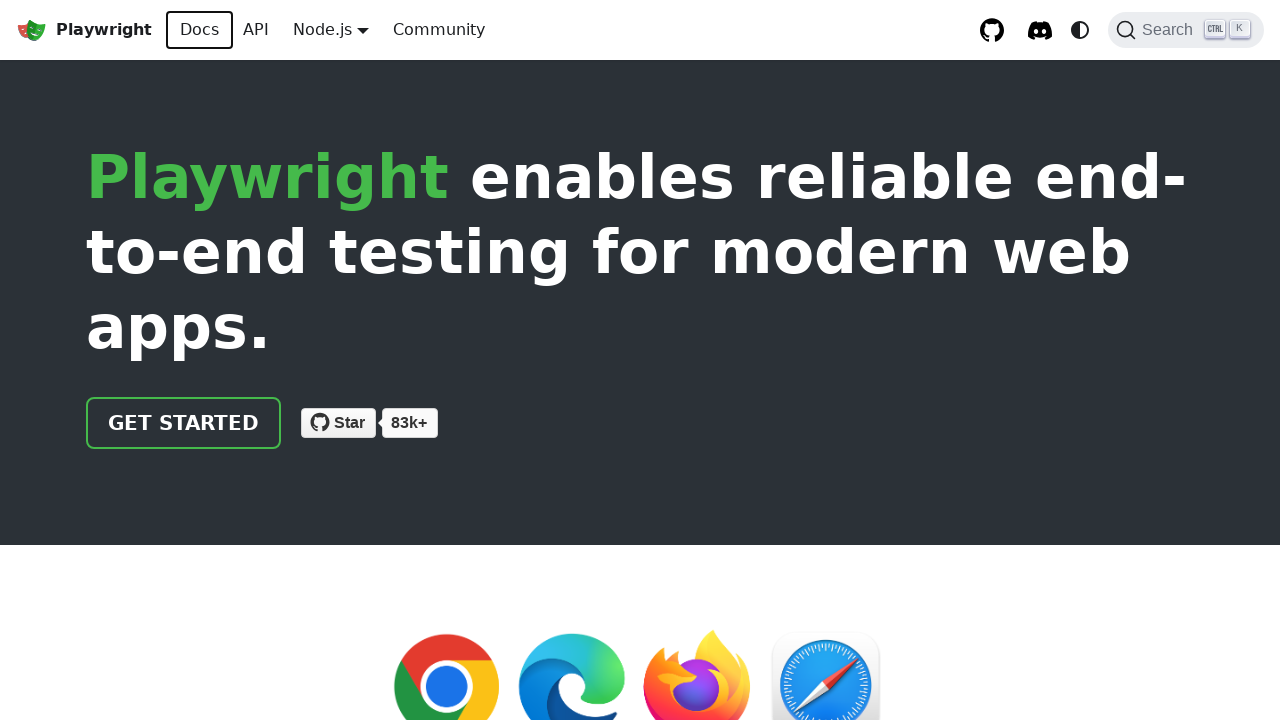

Pressed Tab (4th navigation element)
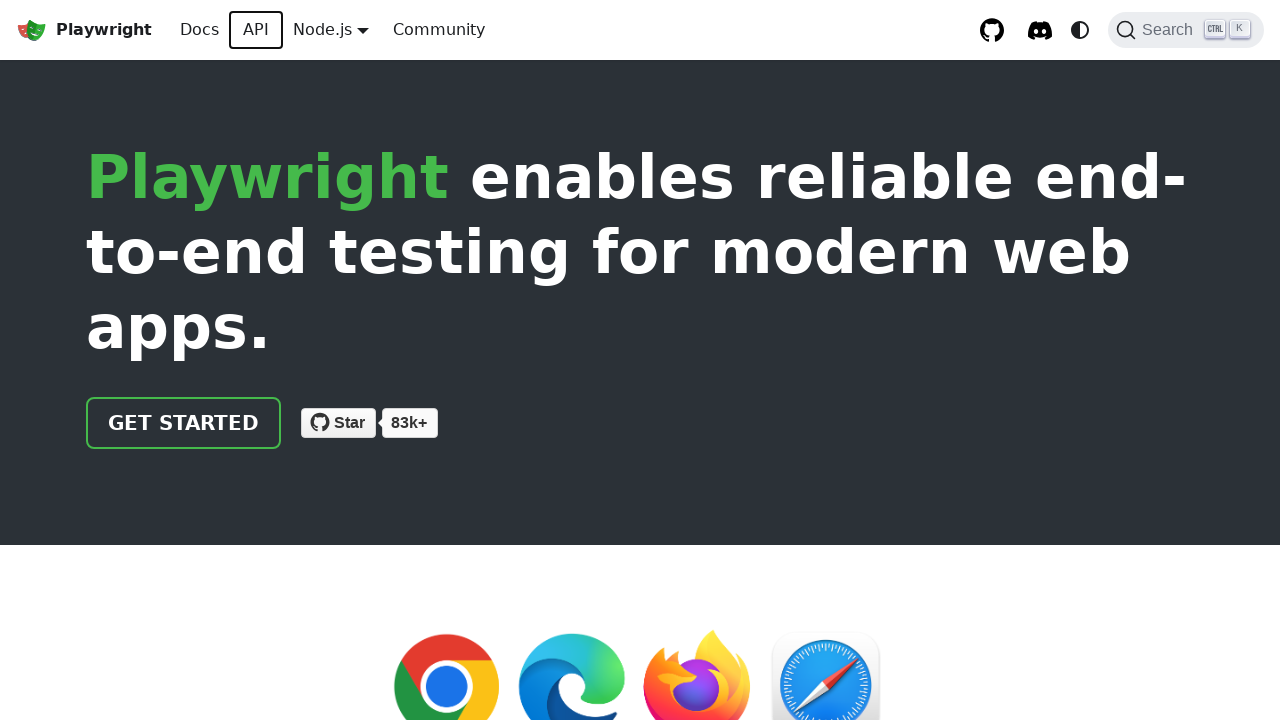

Pressed Tab (5th navigation element)
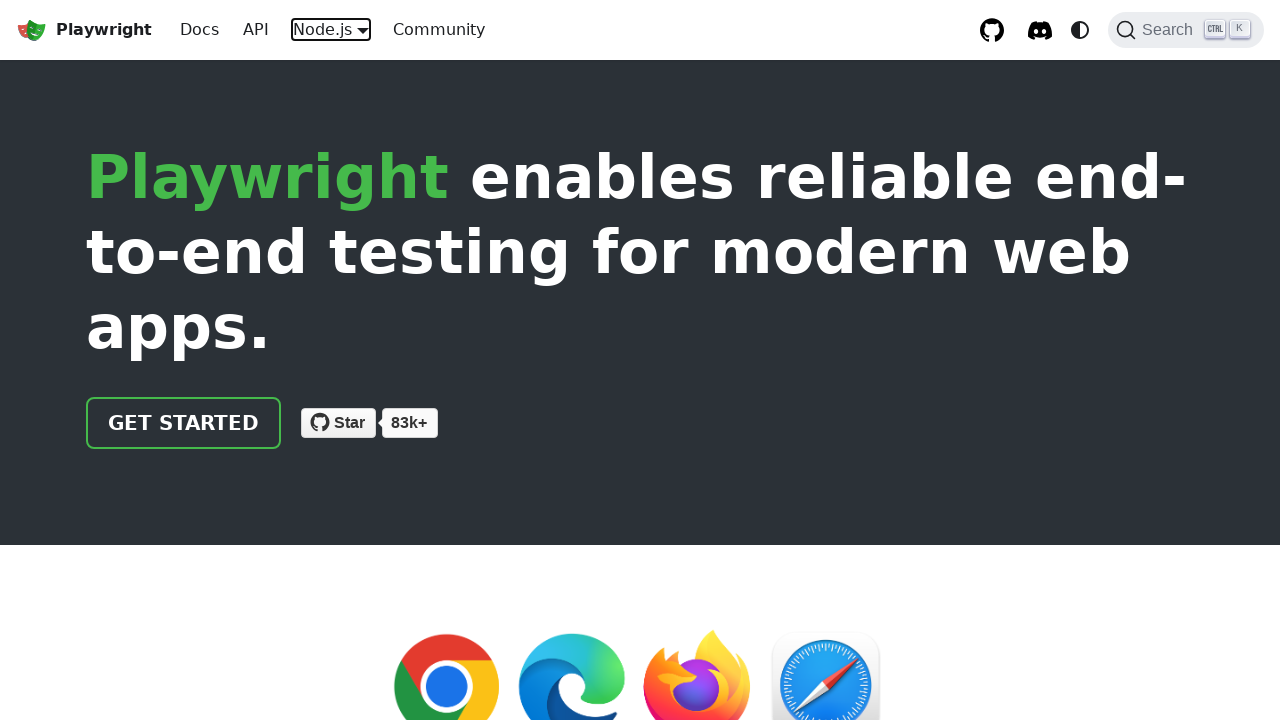

Pressed Enter to expand menu link group
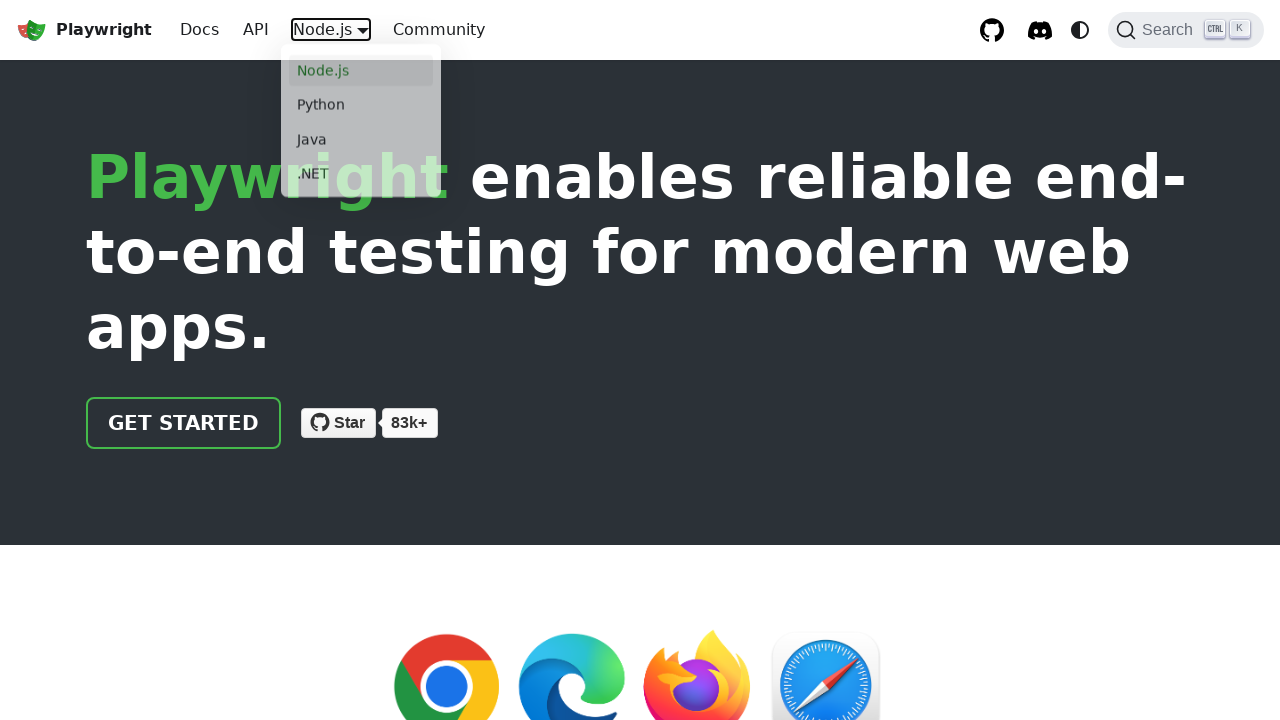

Java link is now visible in the expanded submenu
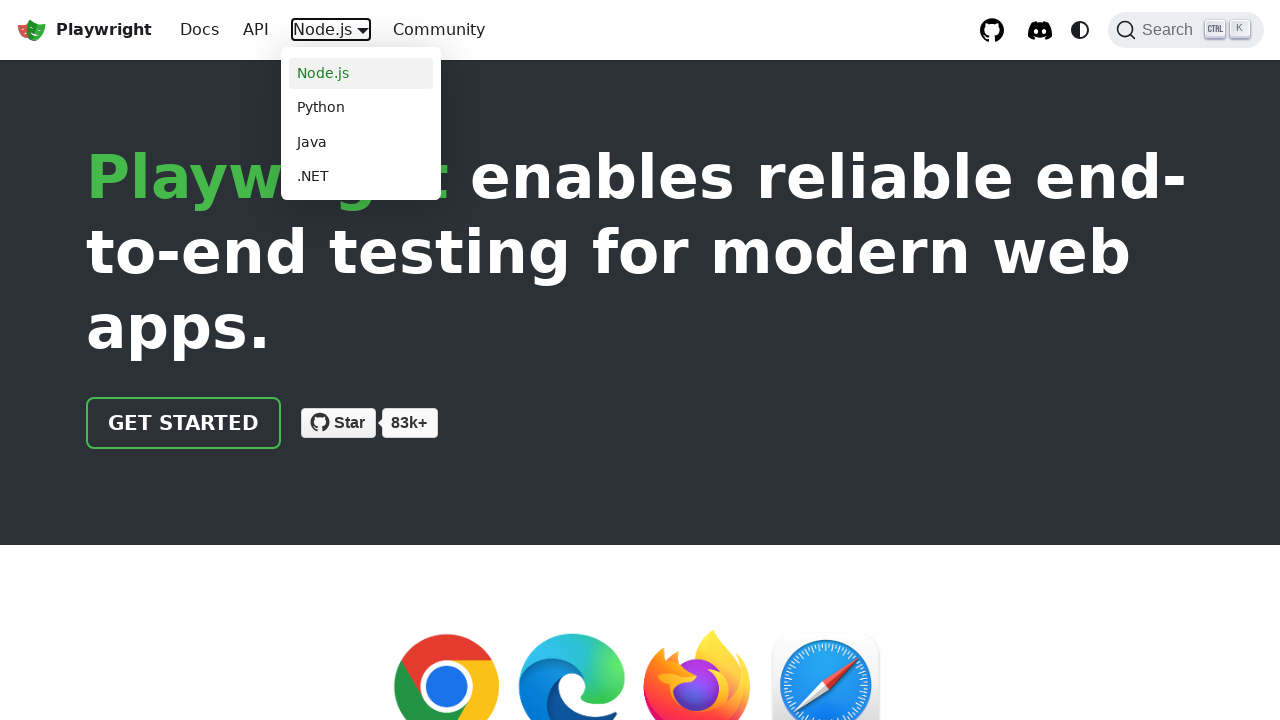

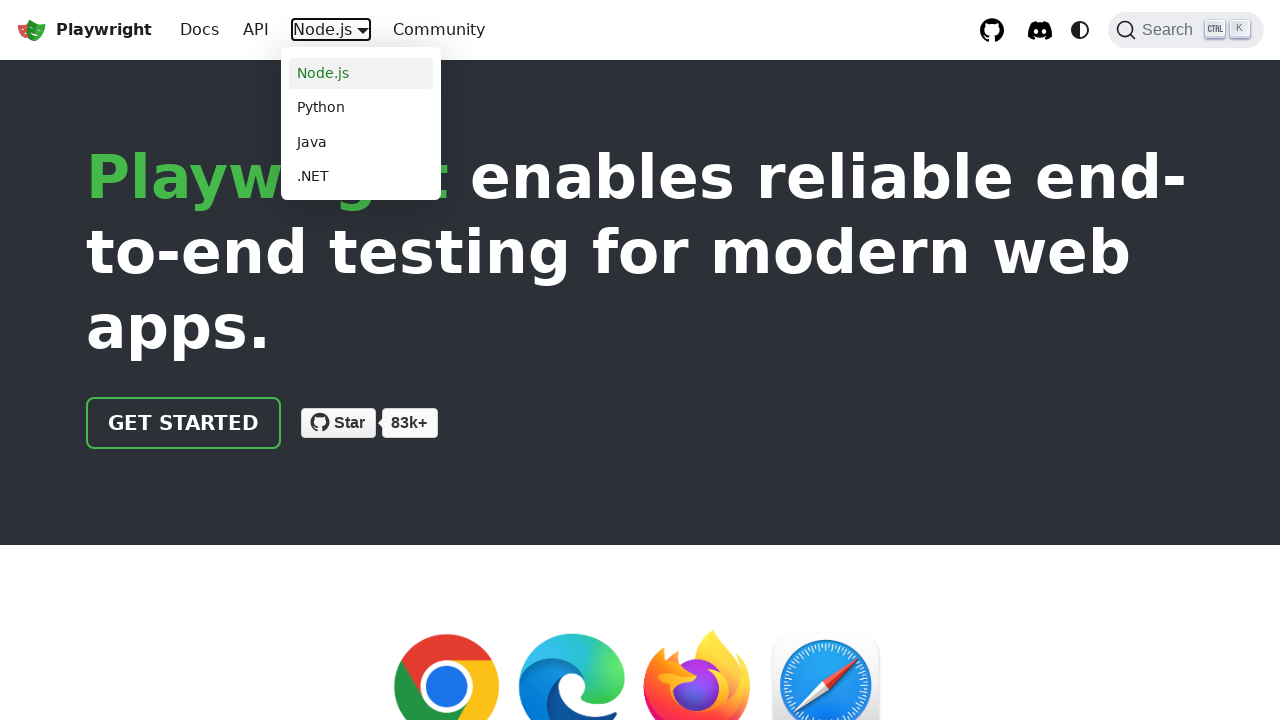